Tests the "Get started" link by clicking it and verifying the Installation heading is visible

Starting URL: https://playwright.dev/

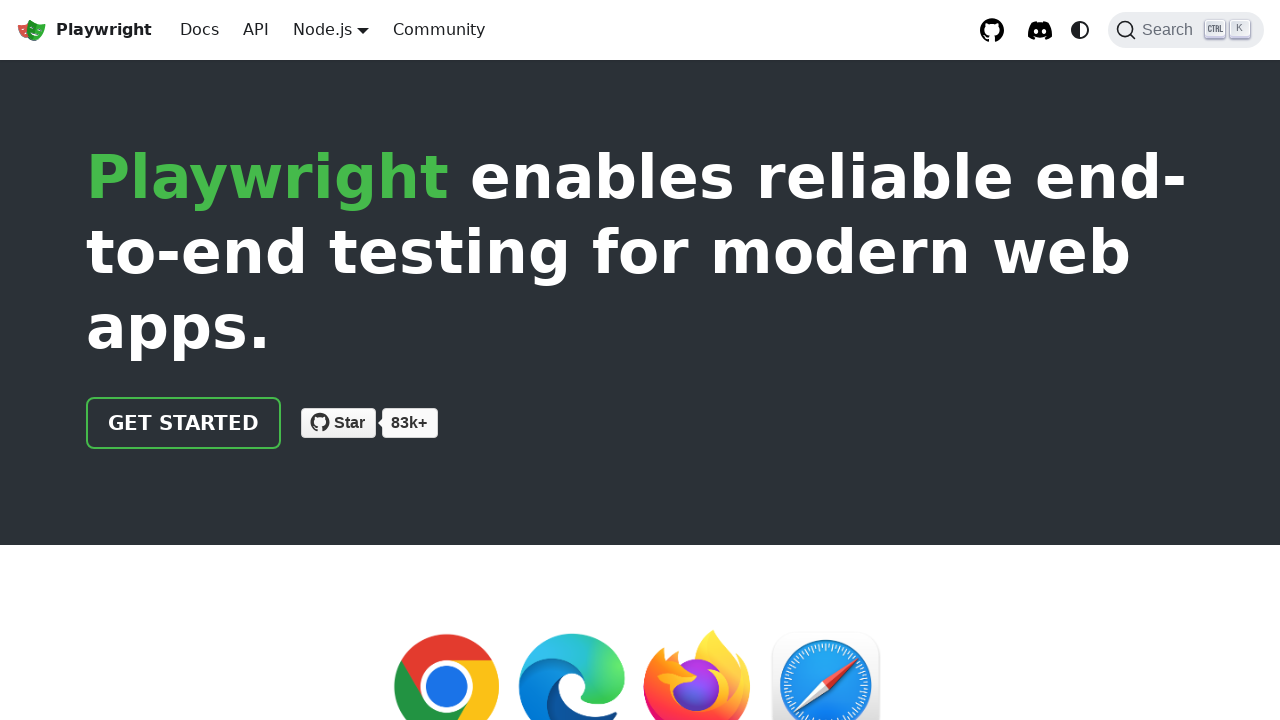

Clicked the 'Get started' link at (184, 423) on internal:role=link[name="Get started"i]
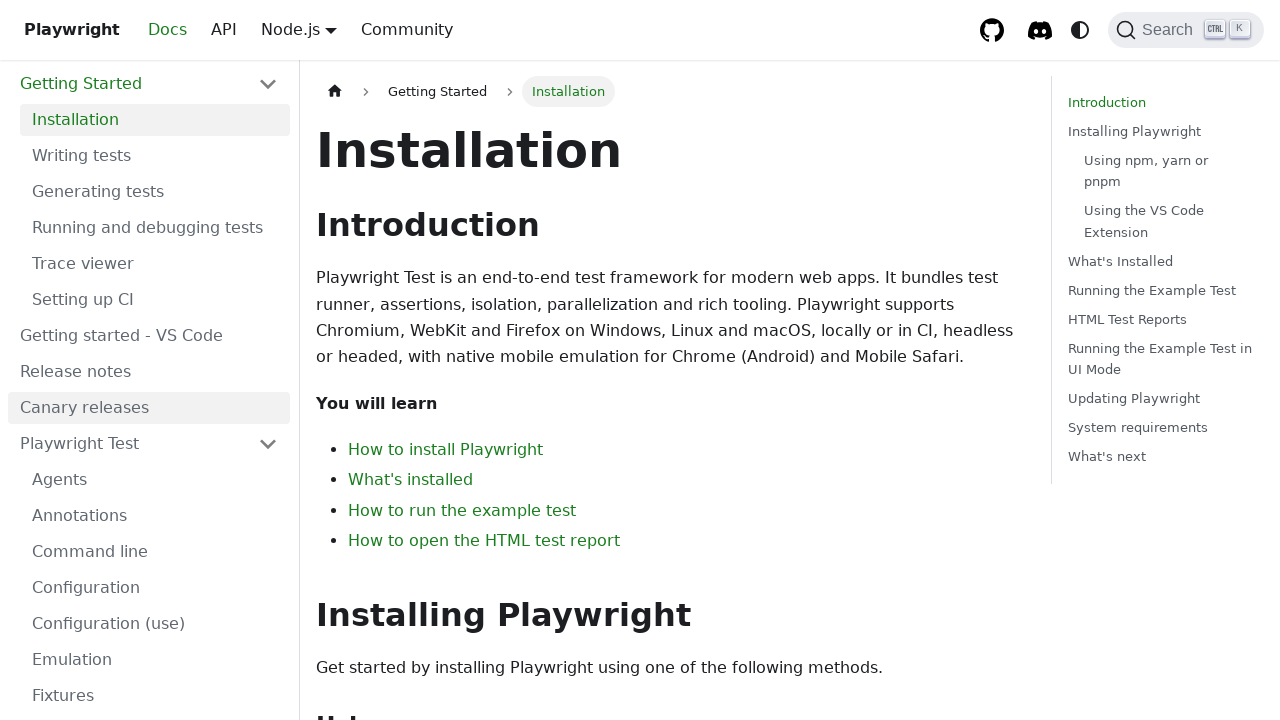

Installation heading became visible
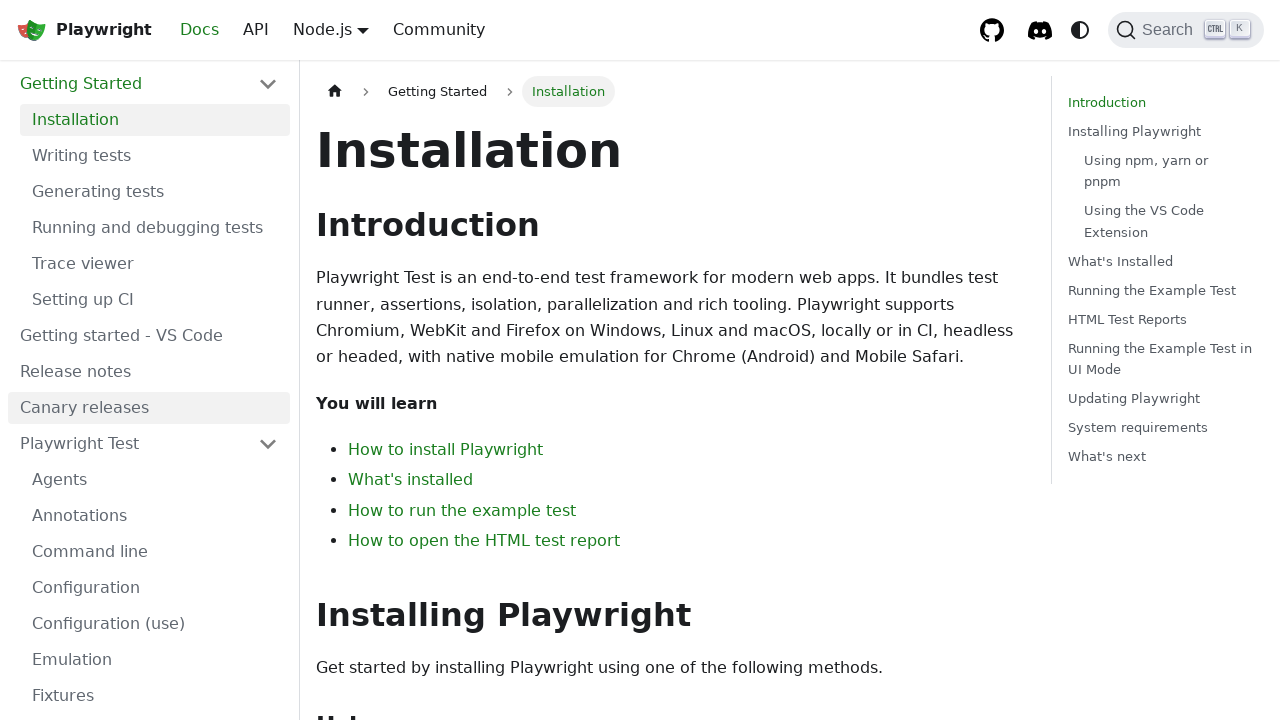

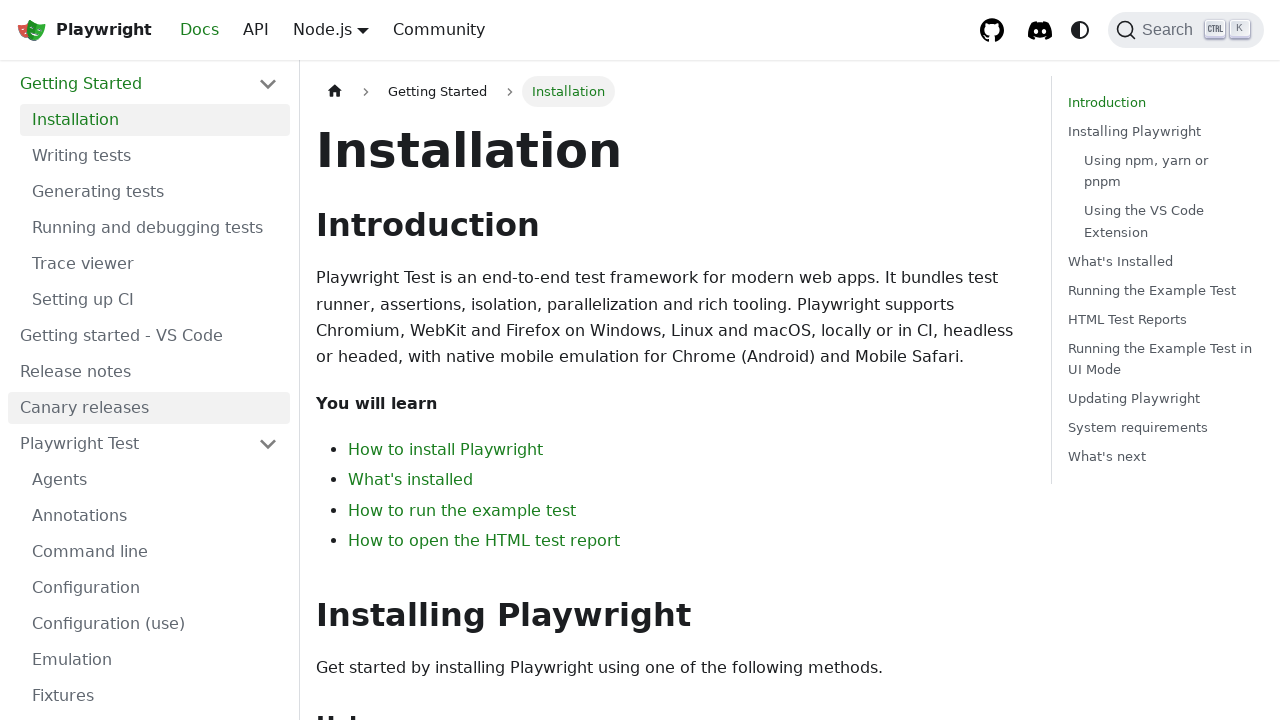